Opens a practice form page, navigates to a second page in a new tab to extract course text, then returns to the original form to fill in the extracted text as a name value

Starting URL: https://rahulshettyacademy.com/angularpractice/

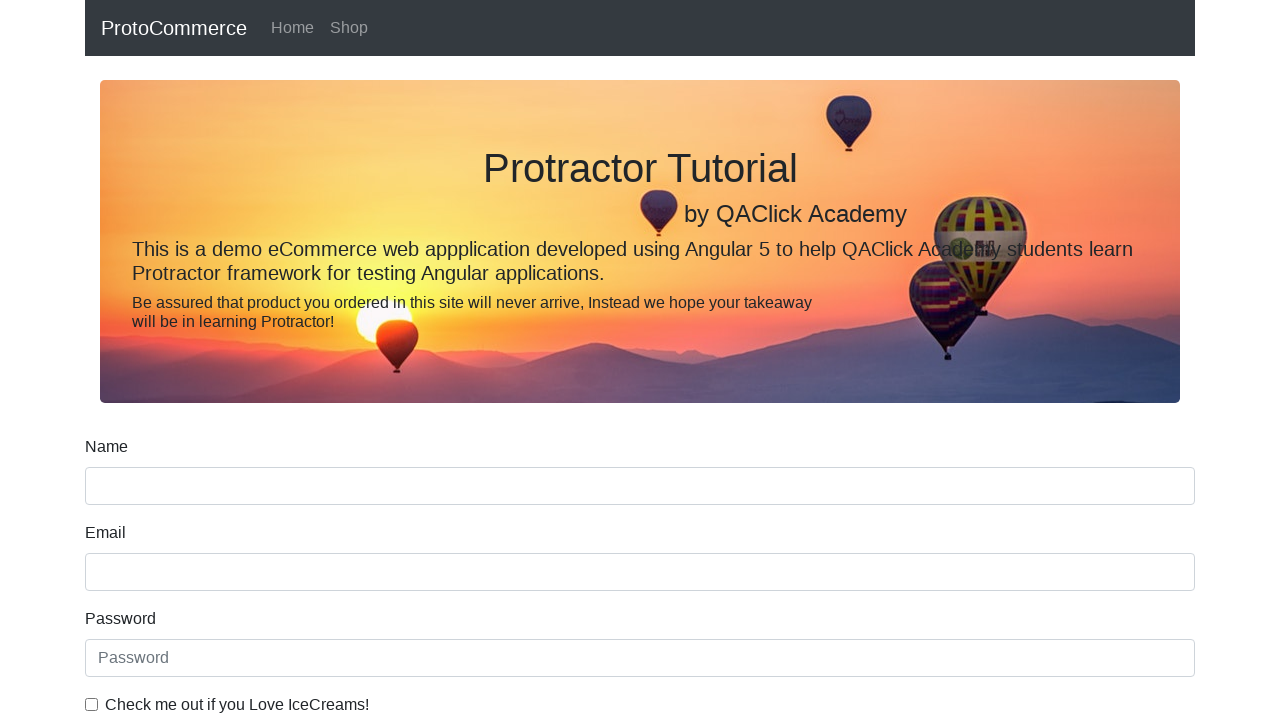

Opened new tab/page
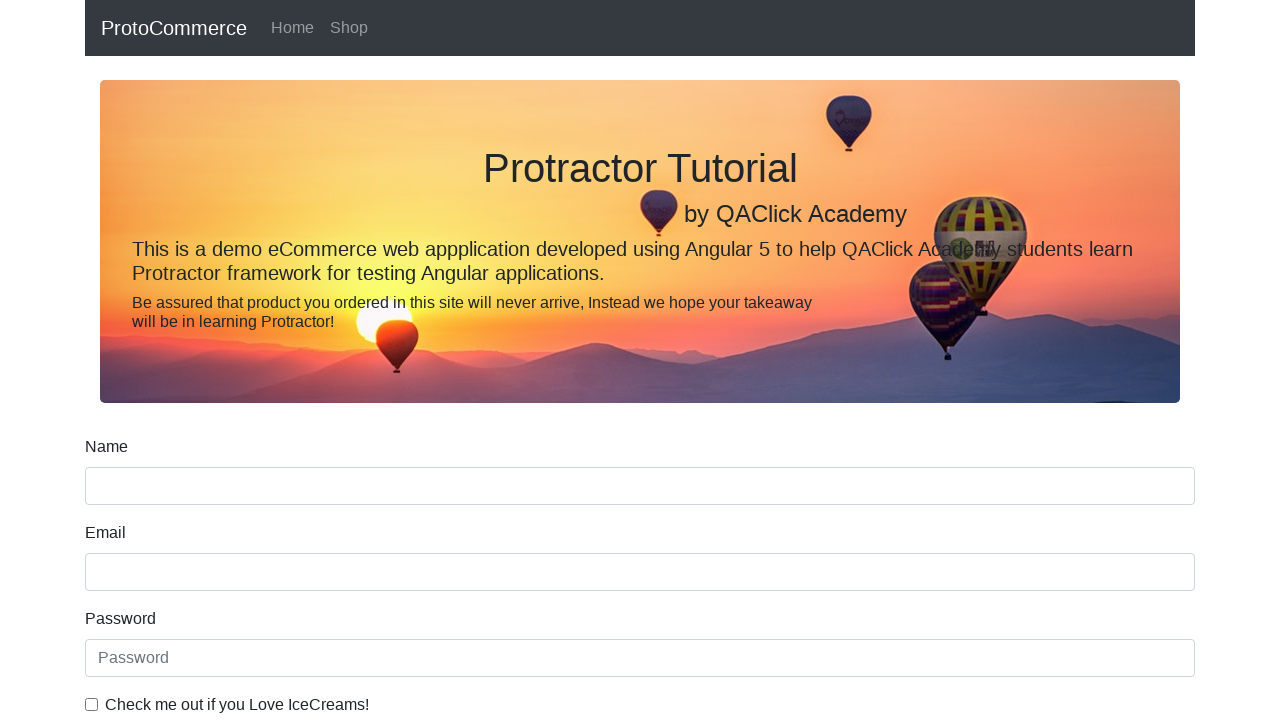

Navigated new page to https://rahulshettyacademy.com/
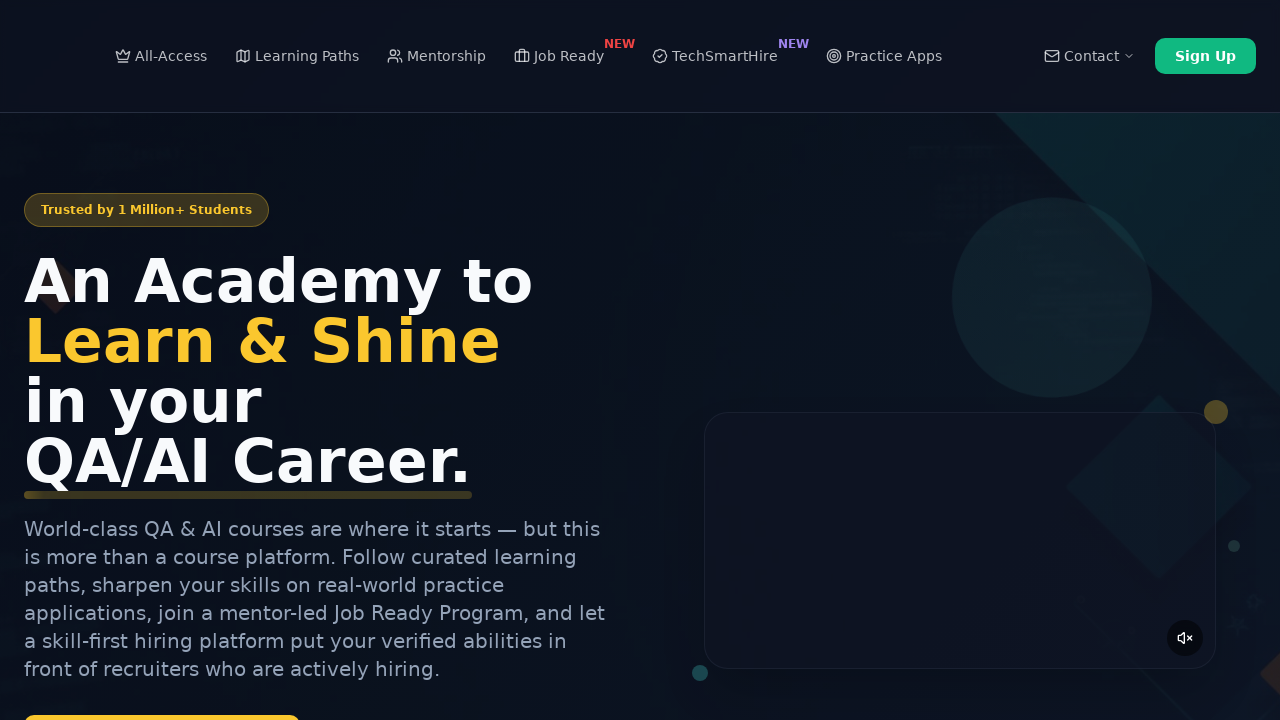

Located course links on new page
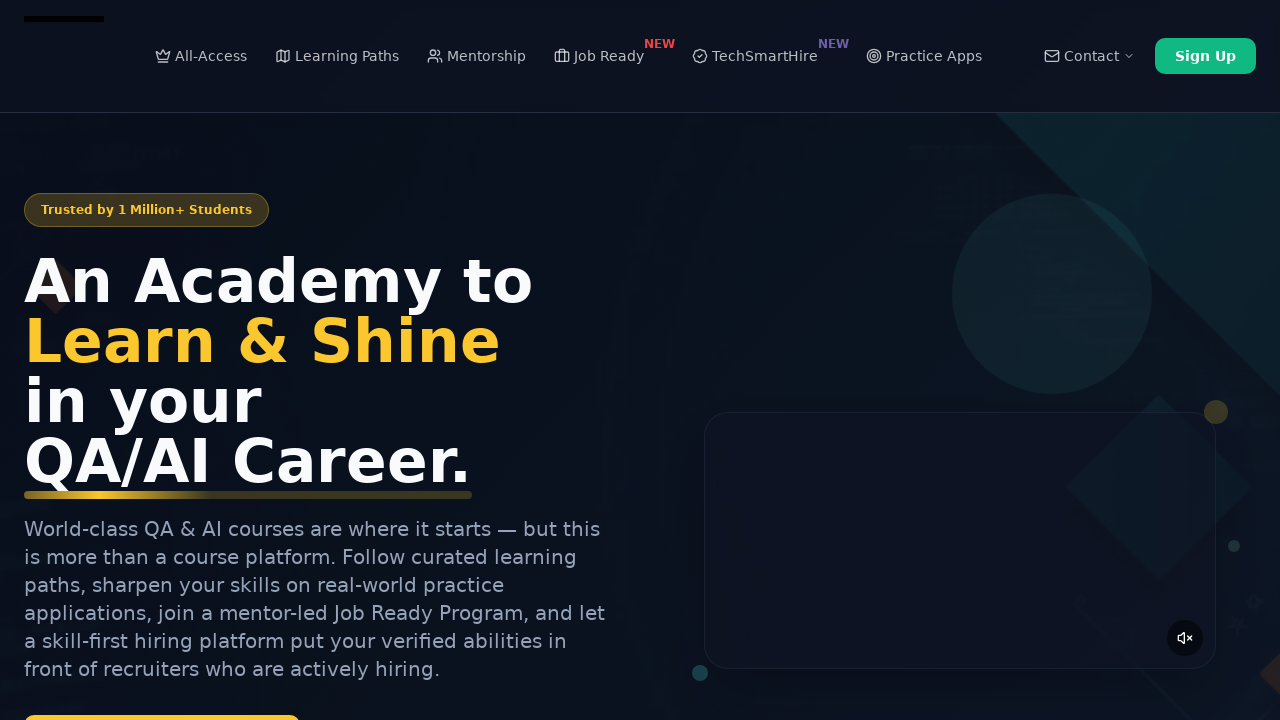

Extracted course text from second link: 'Playwright Testing'
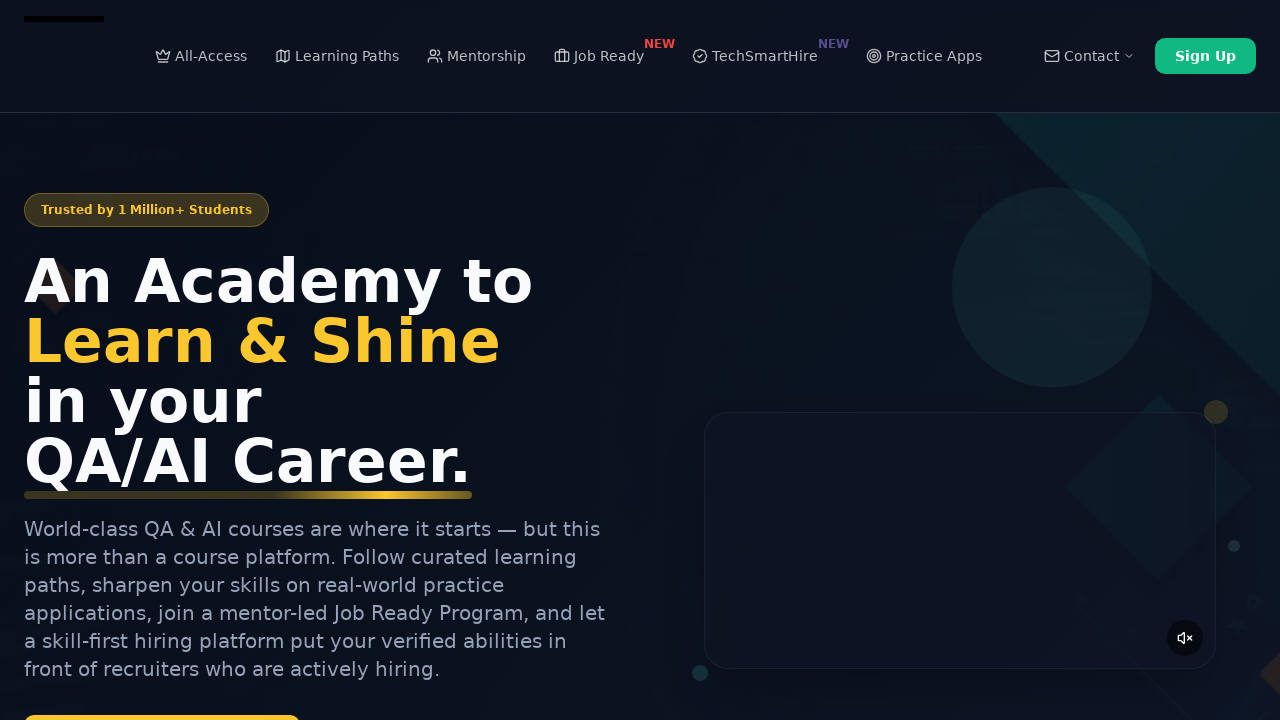

Closed new tab
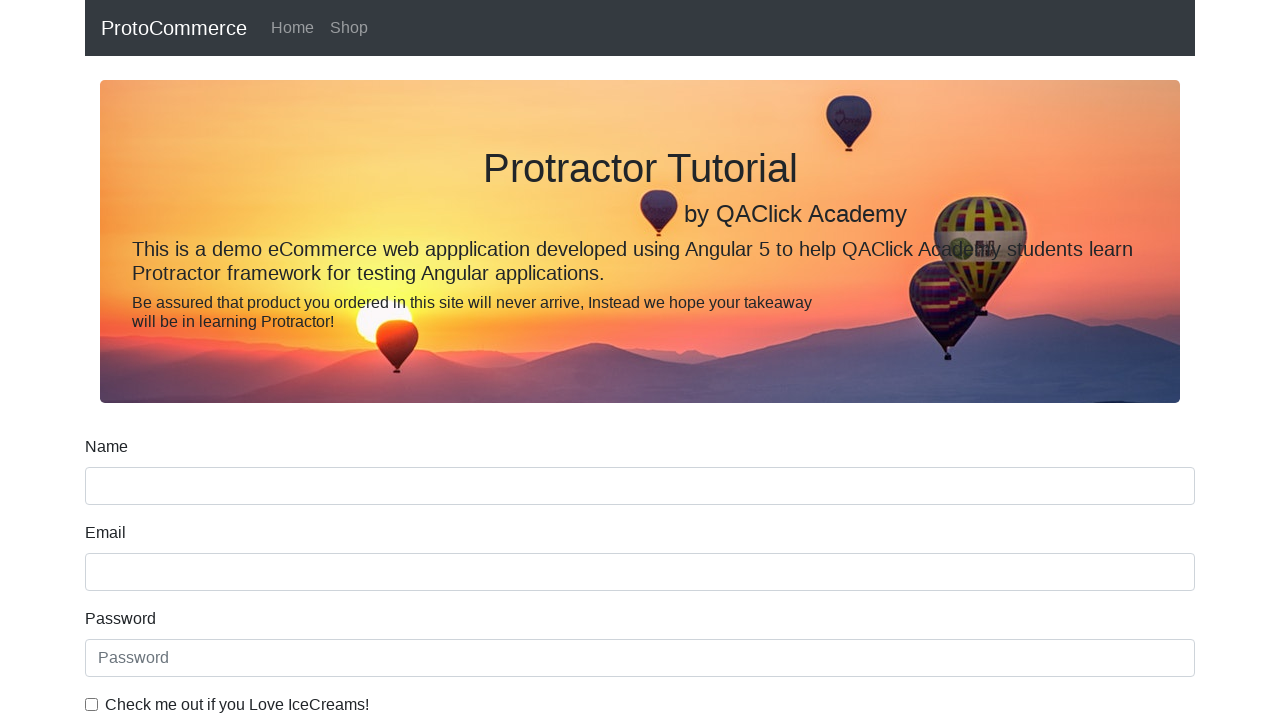

Filled form name field with extracted course text: 'Playwright Testing' on form input[name='name']
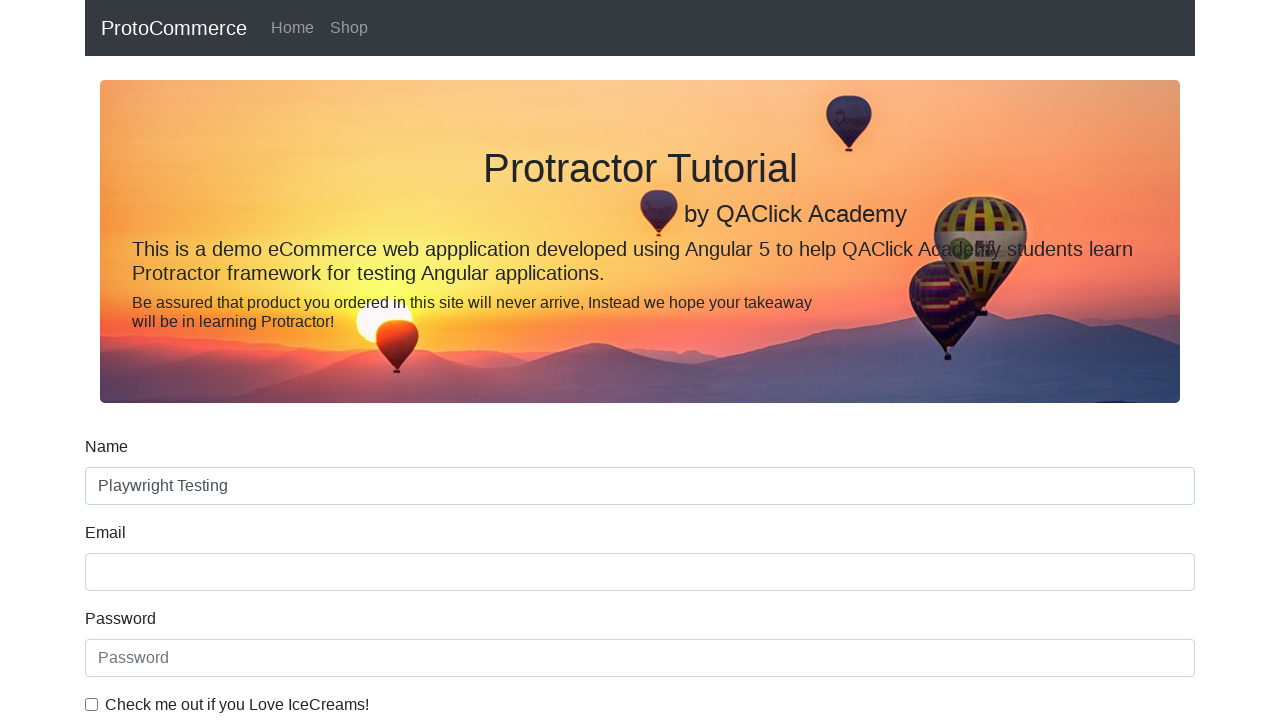

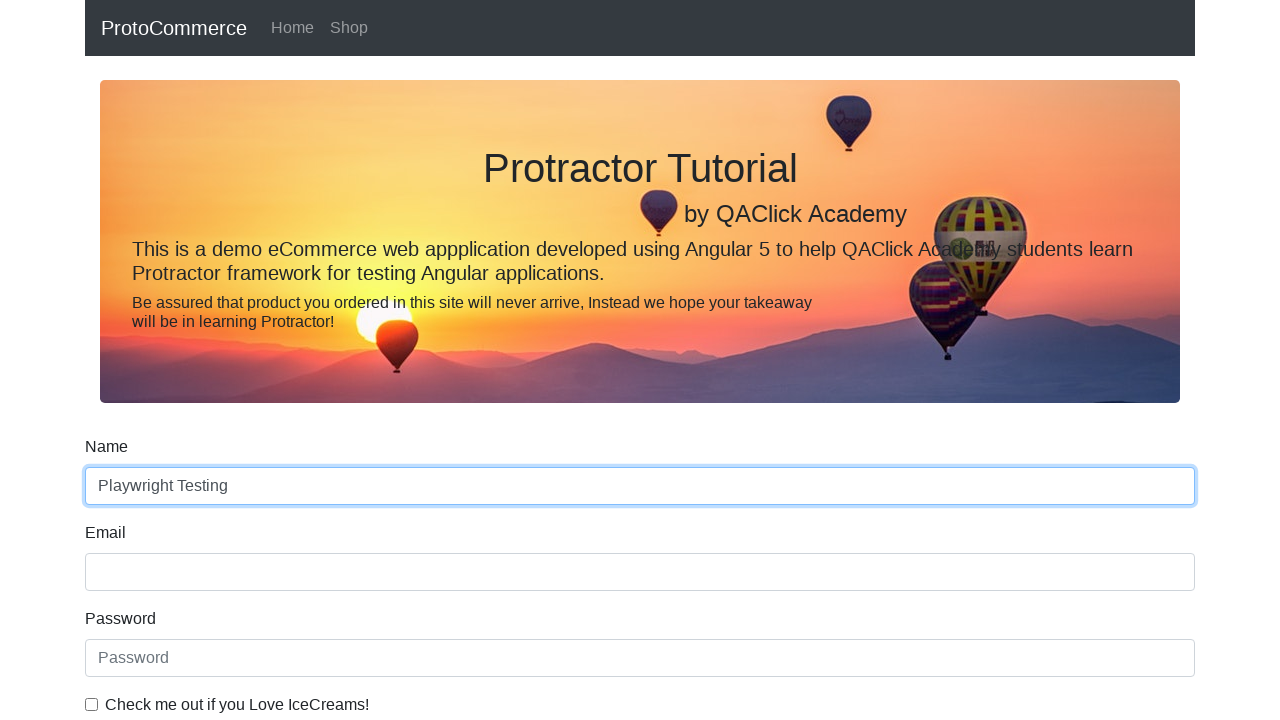